Tests radio button and checkbox handling on a Selenium practice page by iterating through radio buttons to select "Ruby" and checkboxes to select the one with id "code".

Starting URL: http://seleniumpractise.blogspot.com/2016/08/how-to-automate-radio-button-in.html

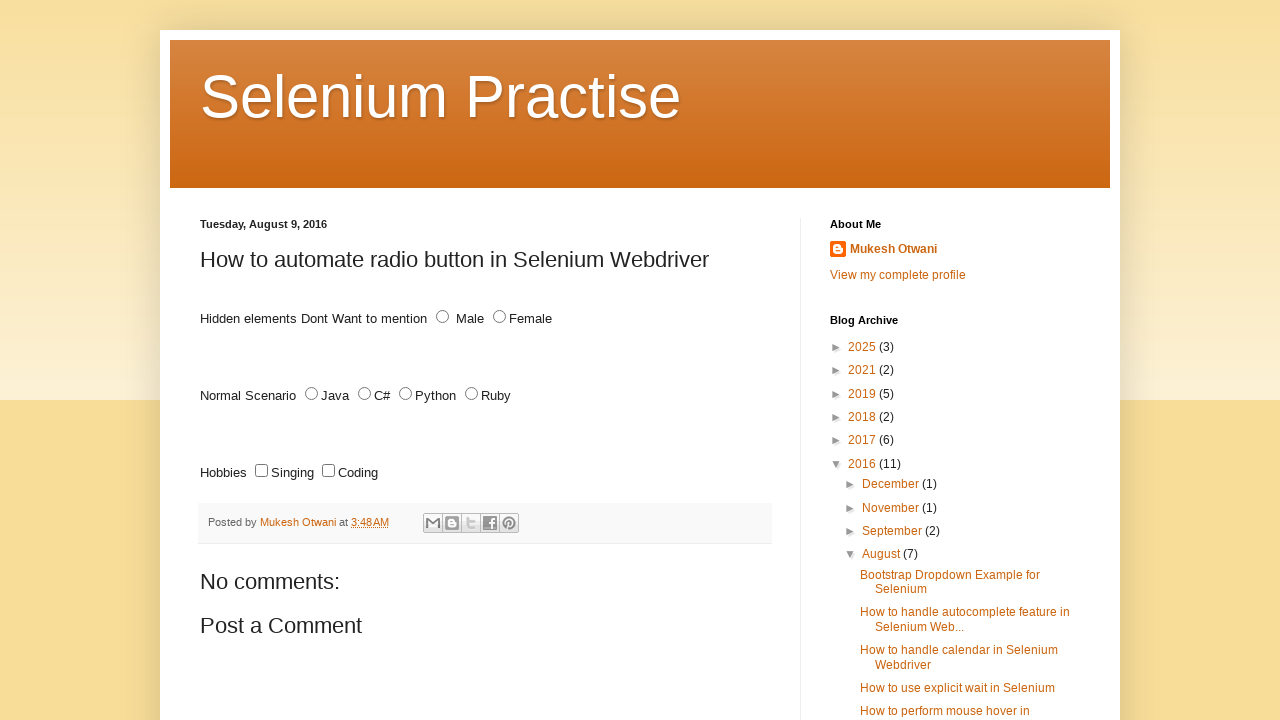

Navigated to Selenium practice page for radio button and checkbox testing
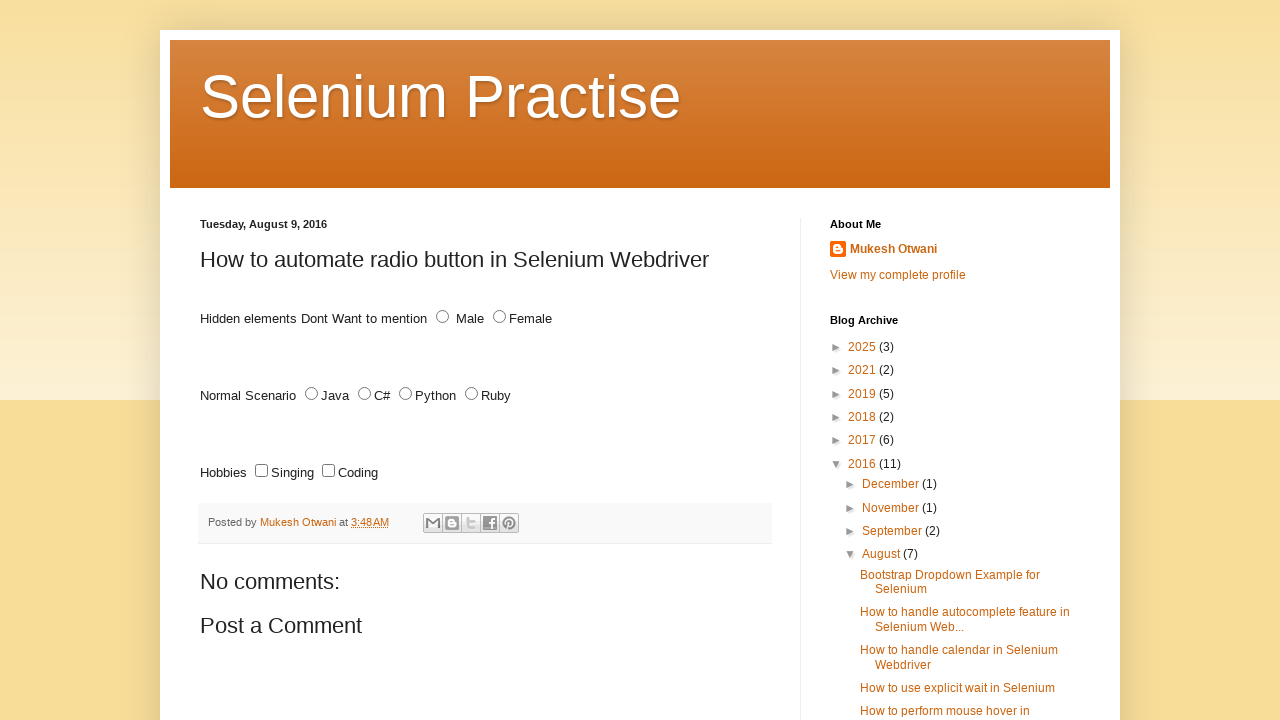

Radio buttons loaded on the page
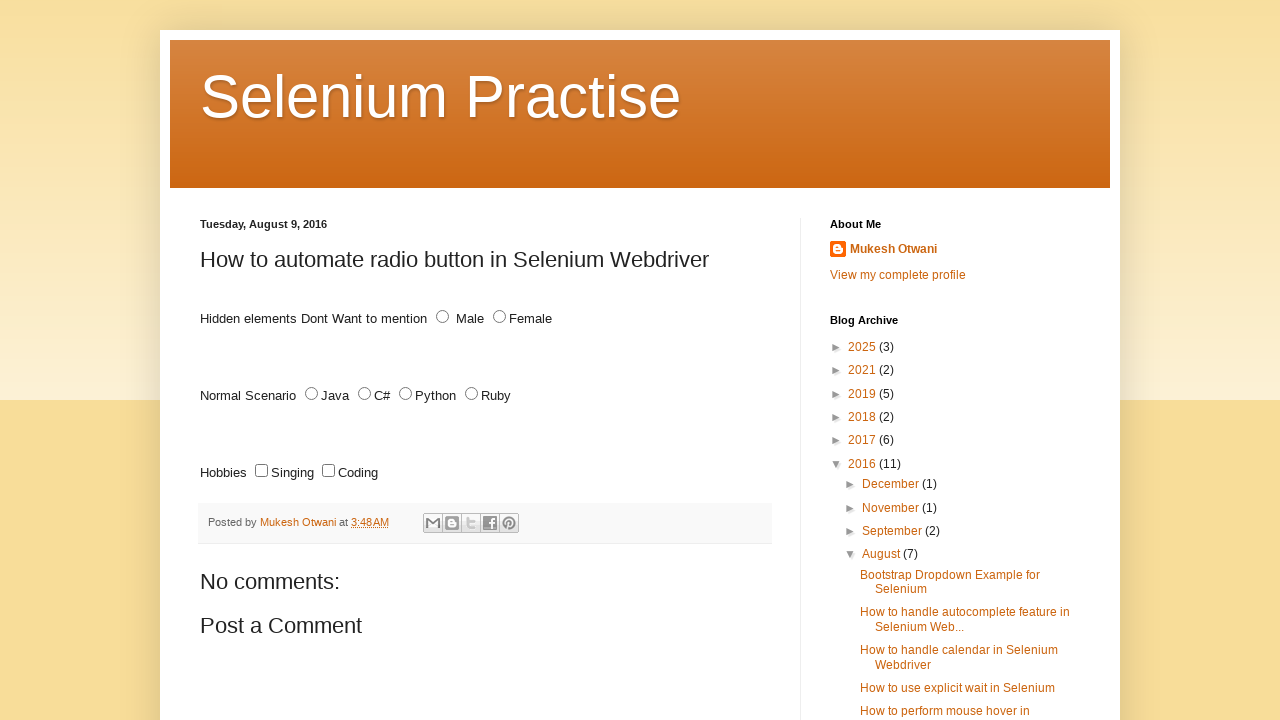

Found 4 radio buttons with name 'lang'
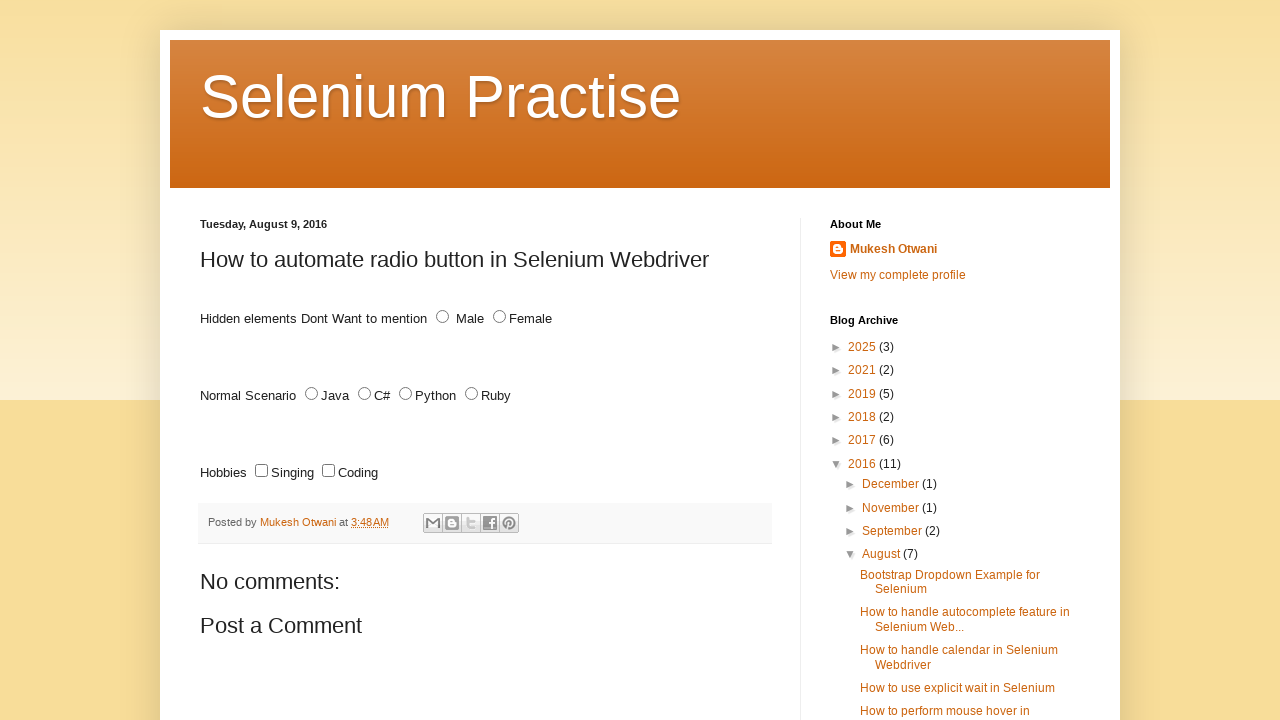

Selected 'Ruby' radio button at (472, 394) on input[name='lang'][type='radio'] >> nth=3
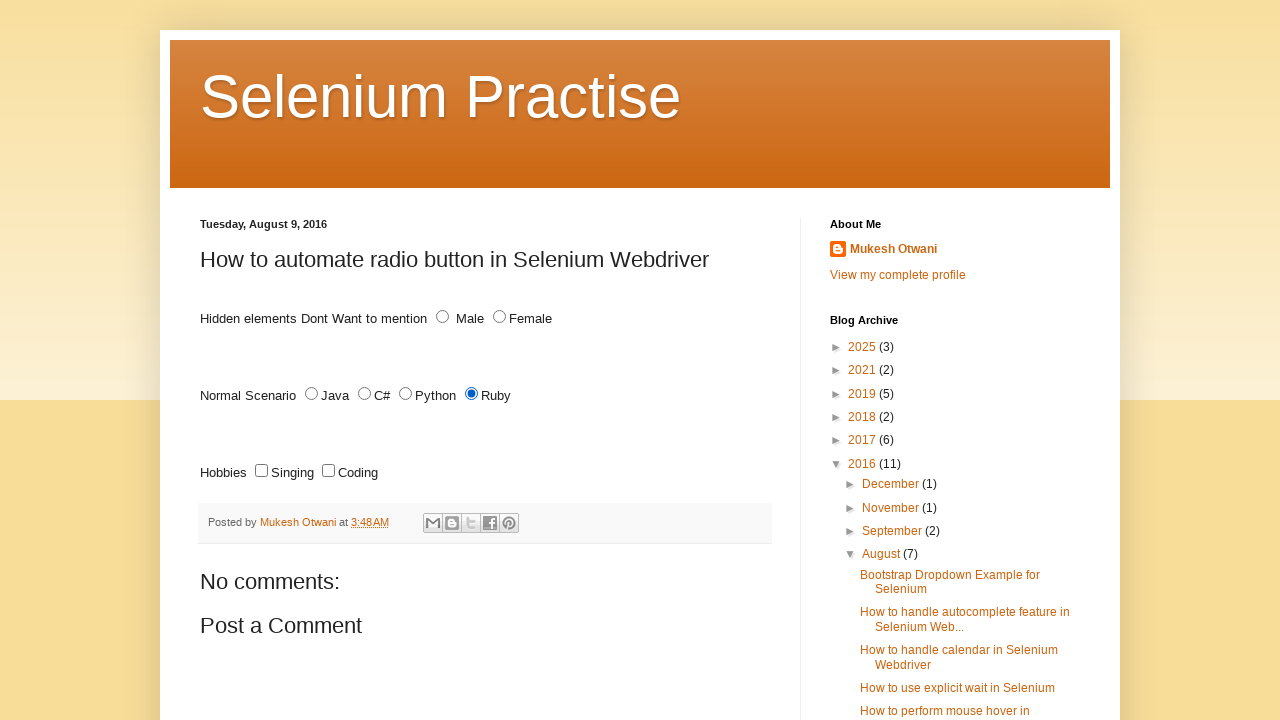

Checkboxes loaded on the page
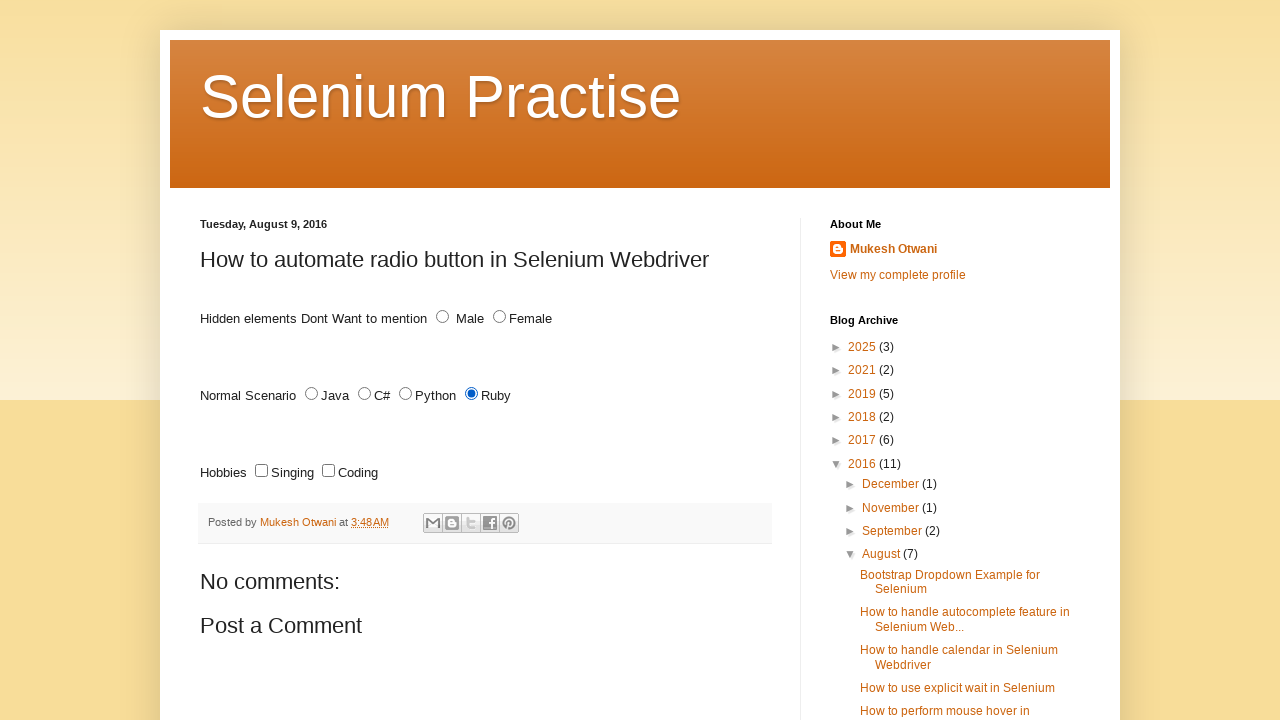

Found 2 checkboxes on the page
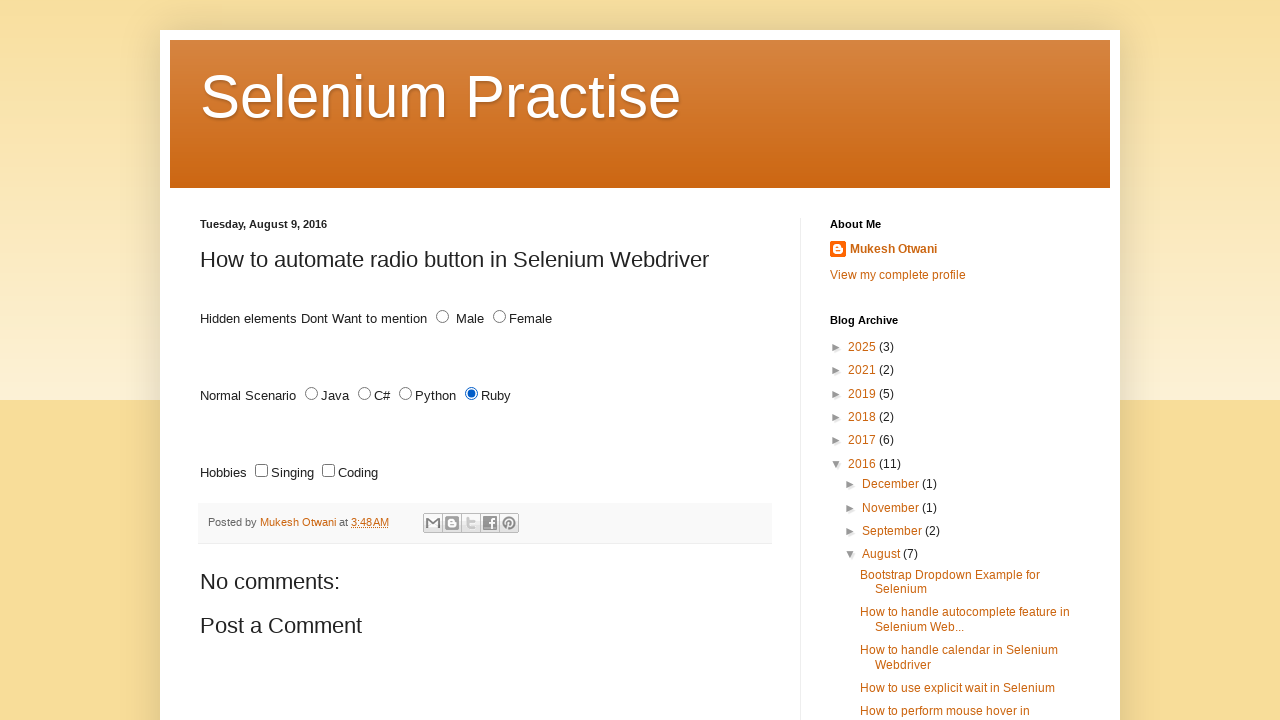

Selected checkbox with id 'code' at (328, 471) on input[type='checkbox'] >> nth=1
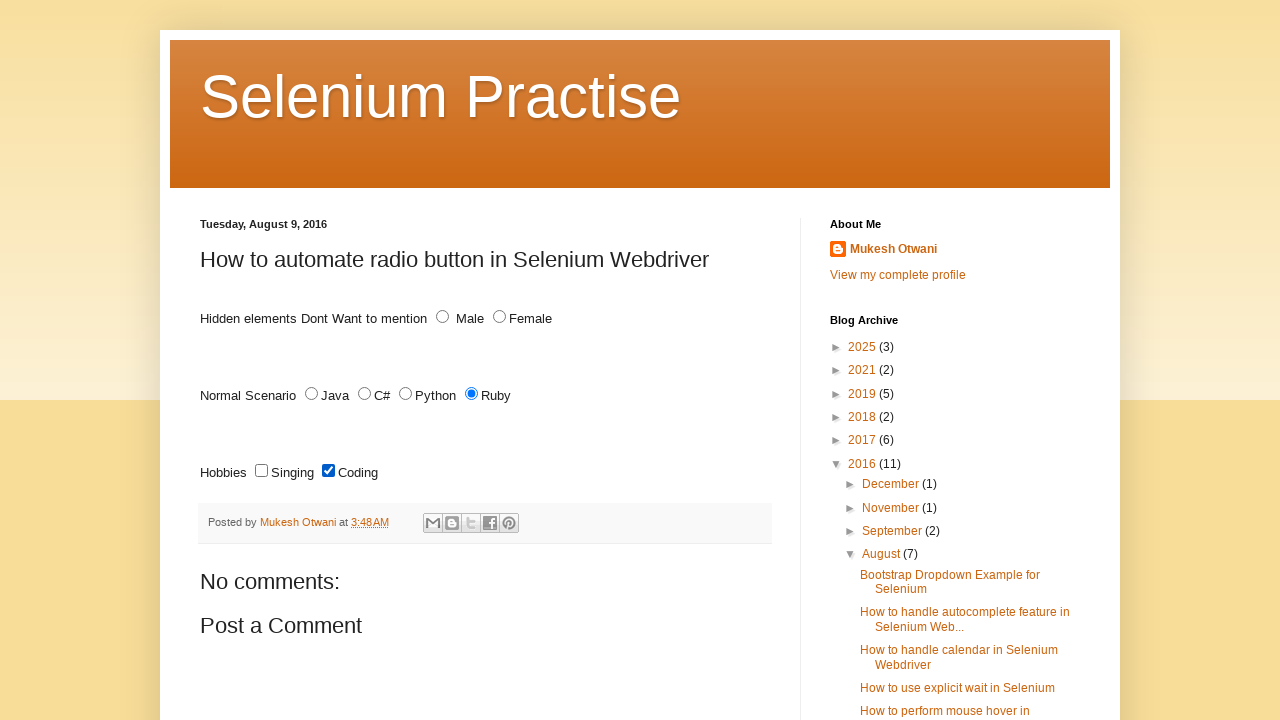

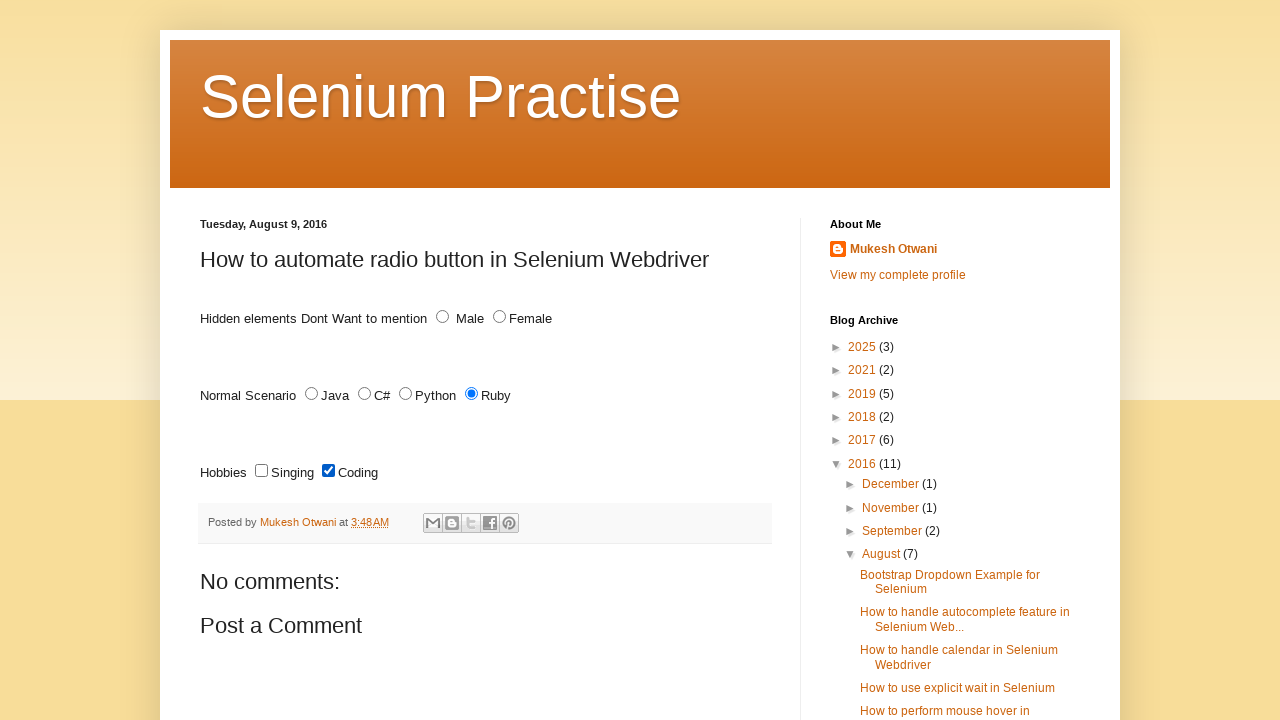